Tests file upload functionality by selecting a file via the file input, clicking the upload button, and verifying the success message is displayed.

Starting URL: https://the-internet.herokuapp.com/upload

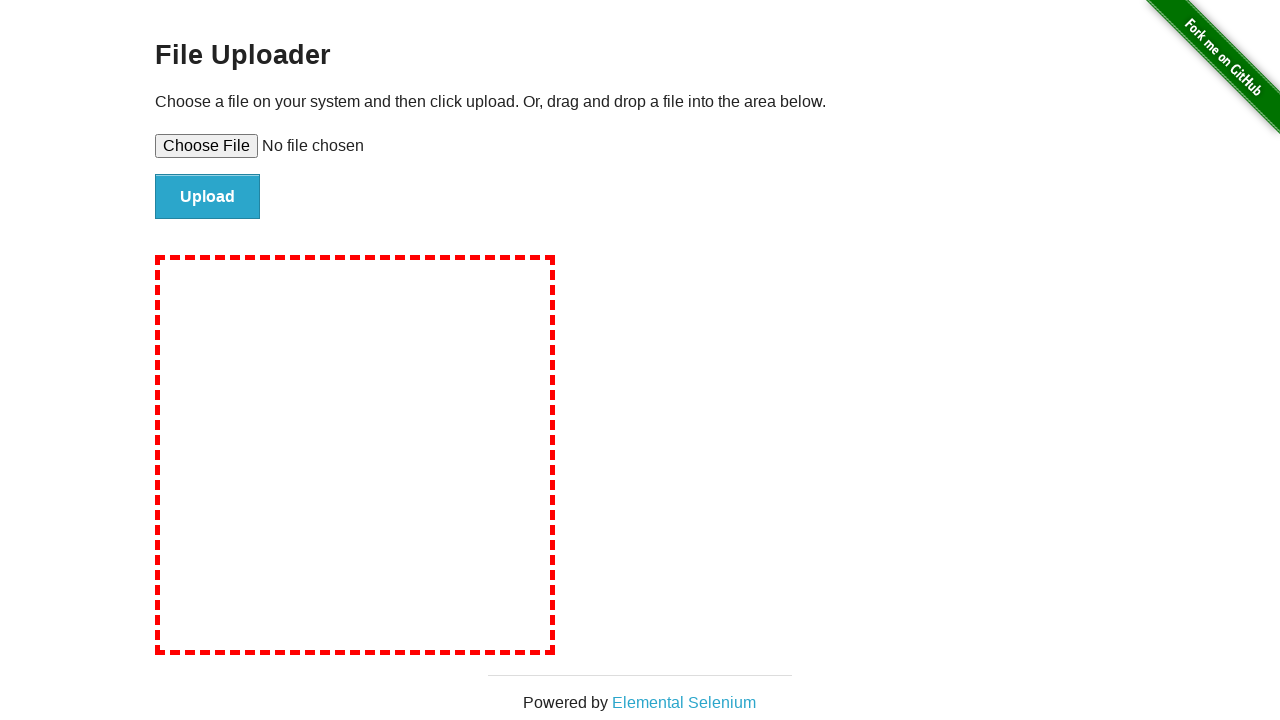

Created temporary test file for upload
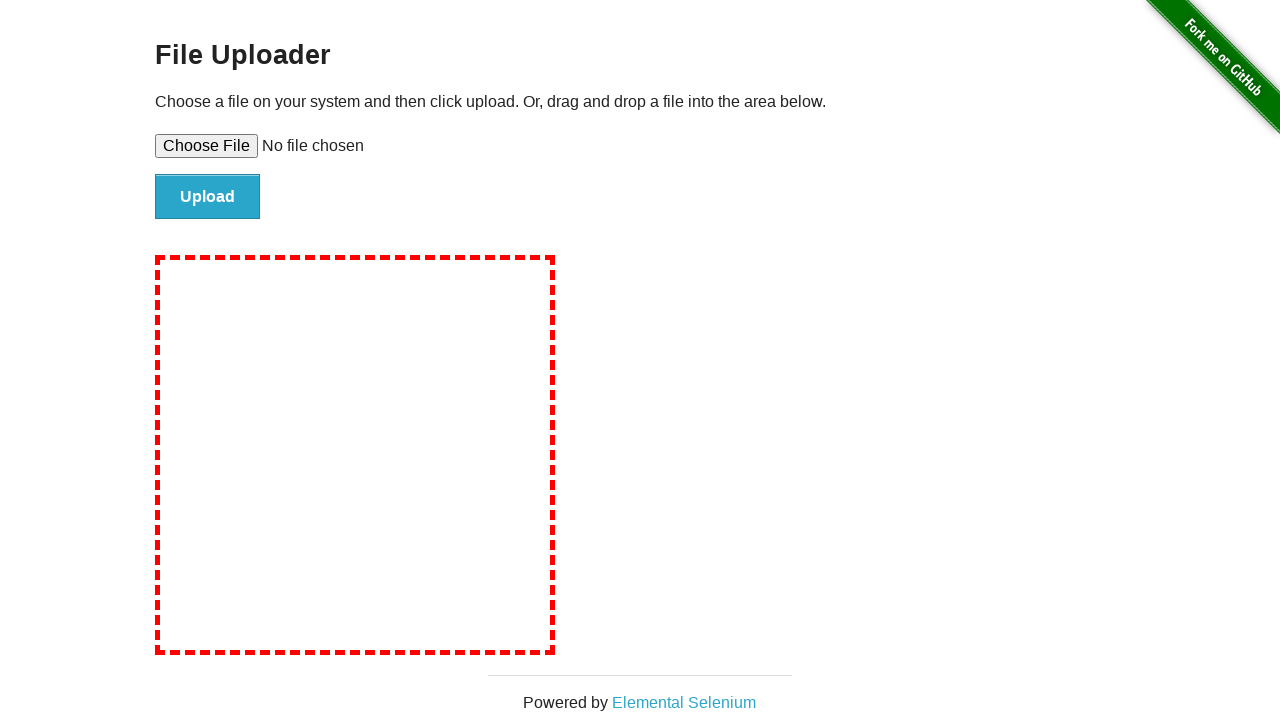

Selected file via file input element
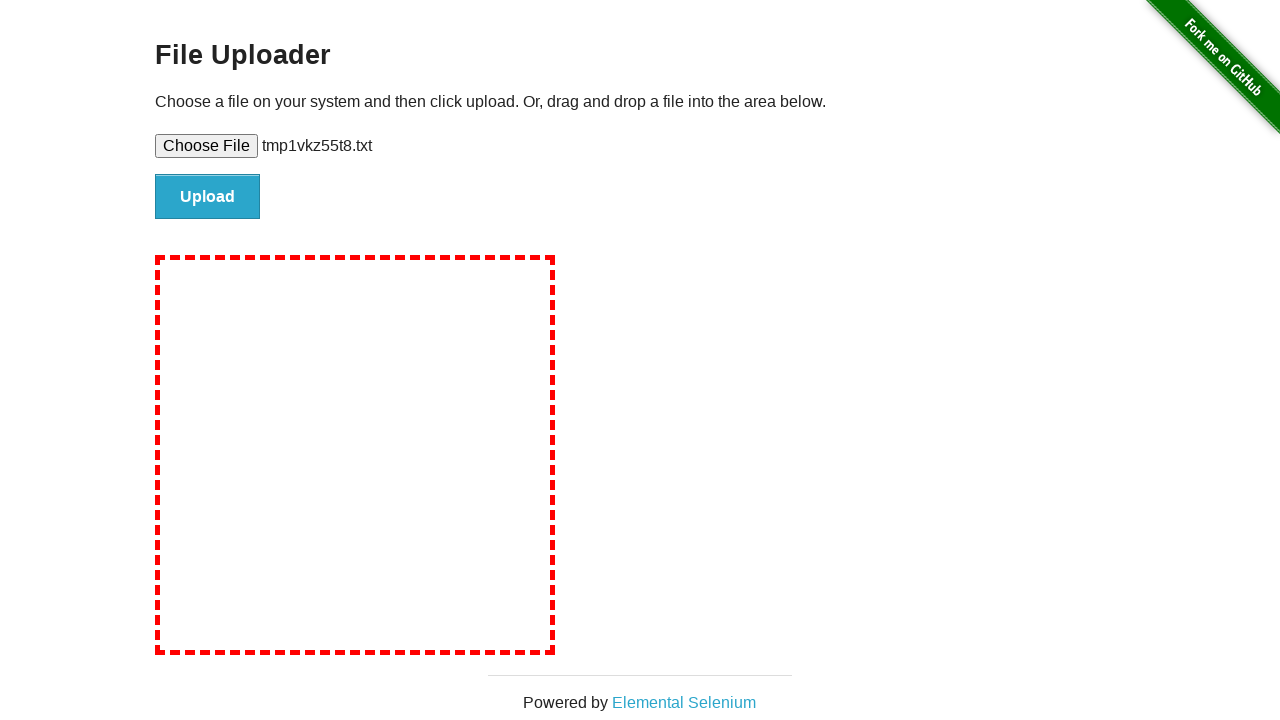

Clicked upload button to submit file at (208, 197) on #file-submit
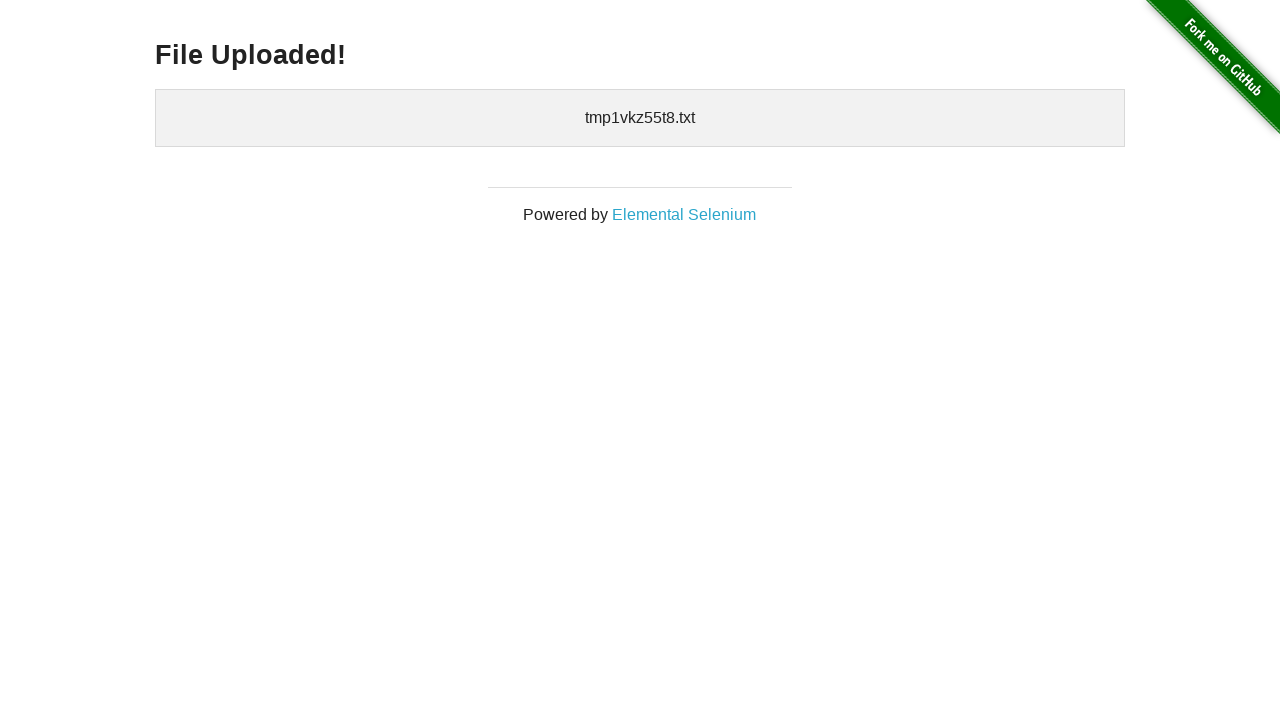

Upload success message appeared
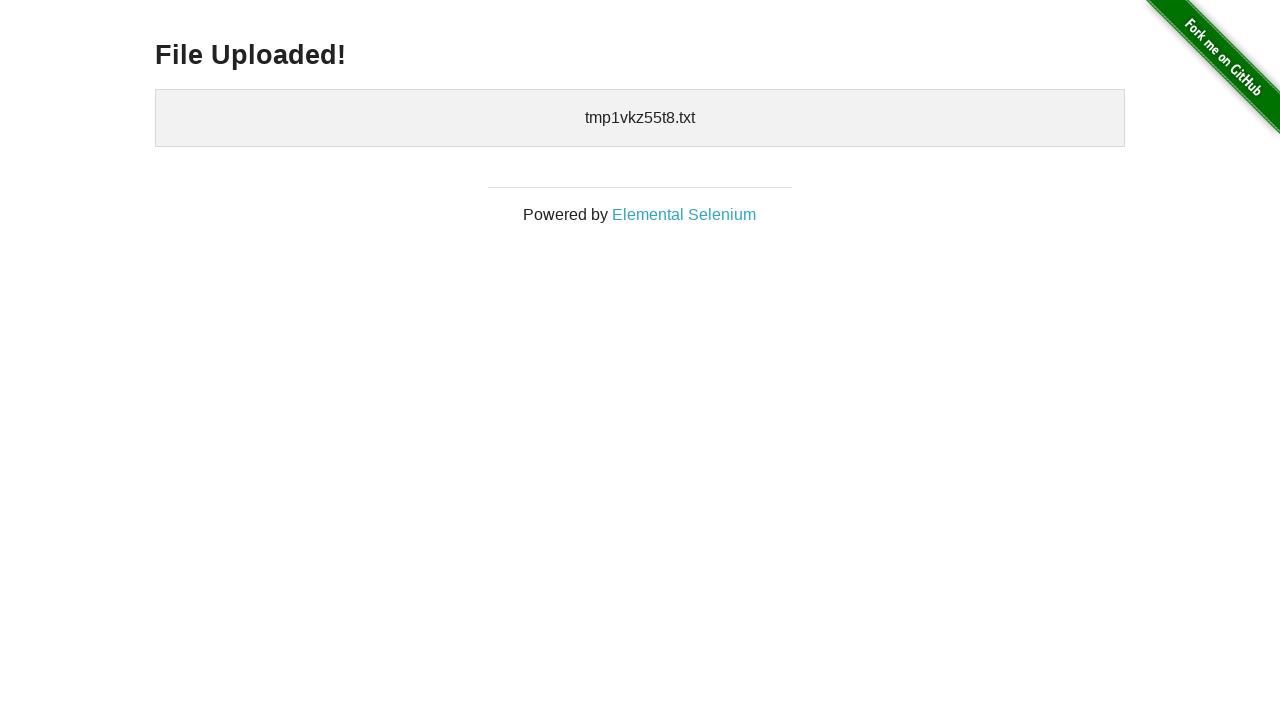

Retrieved upload success message: 'File Uploaded!'
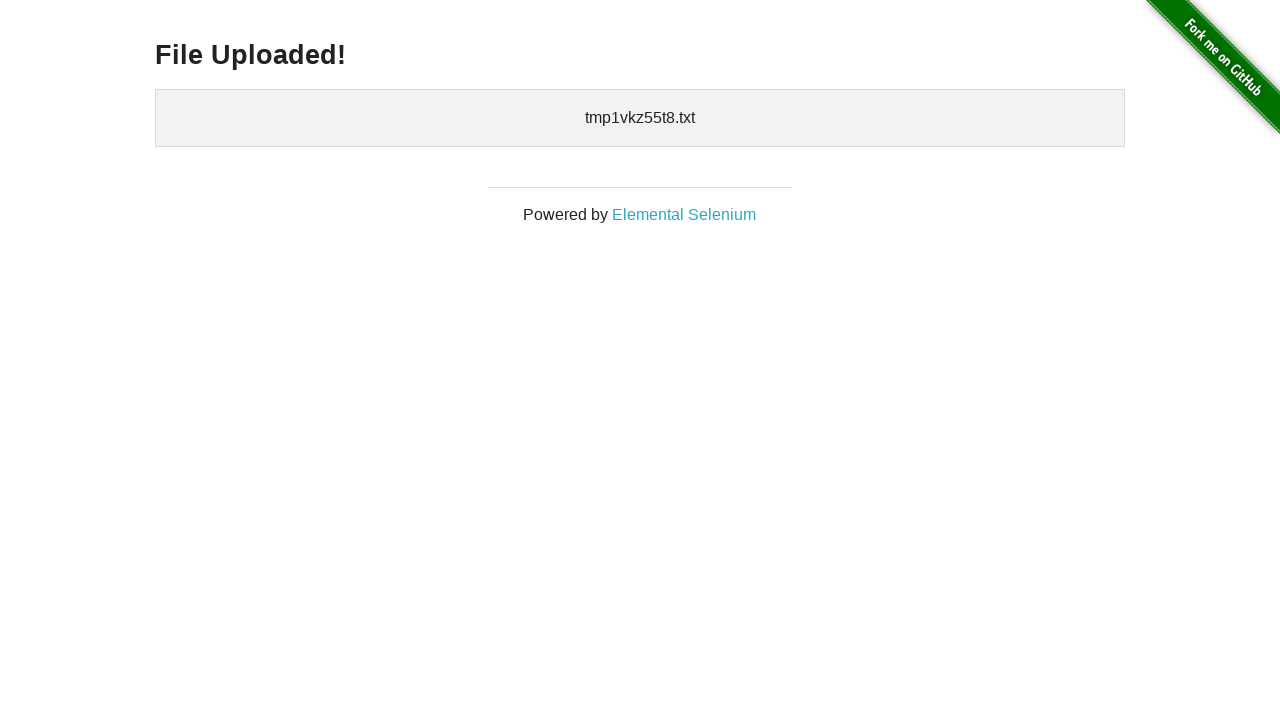

Verified success message matches expected text 'File Uploaded!'
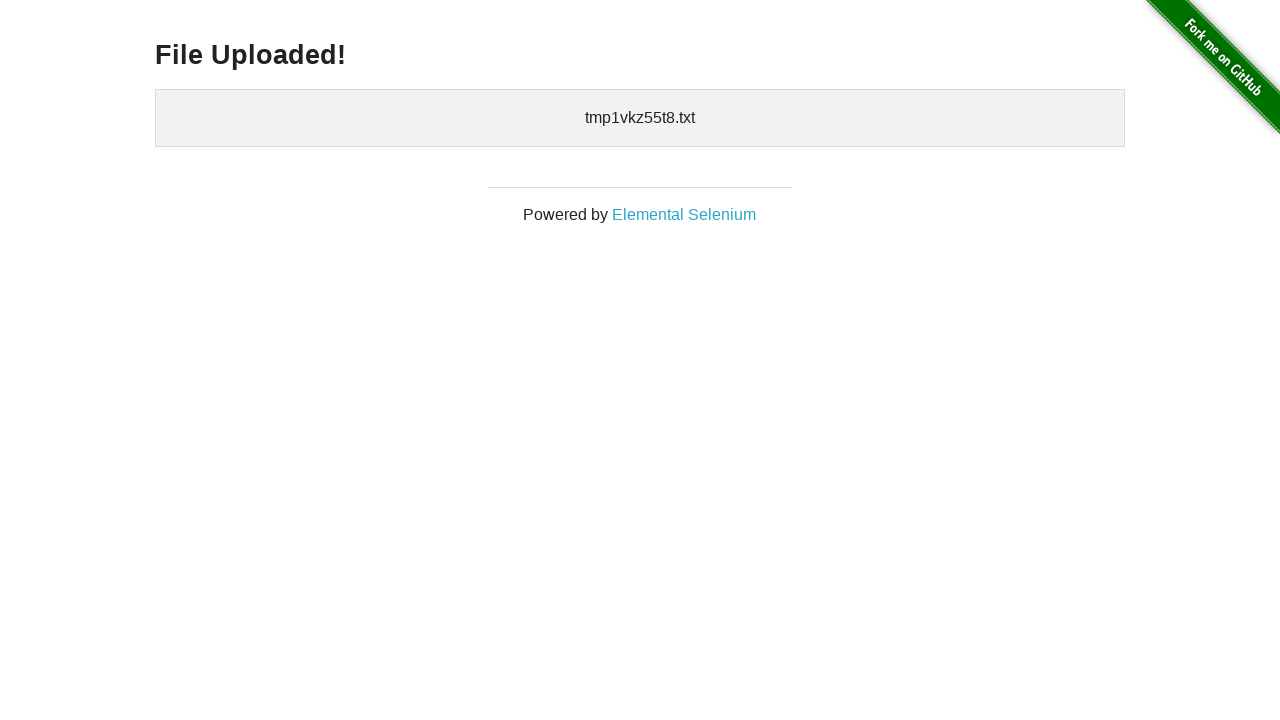

Cleaned up temporary test file
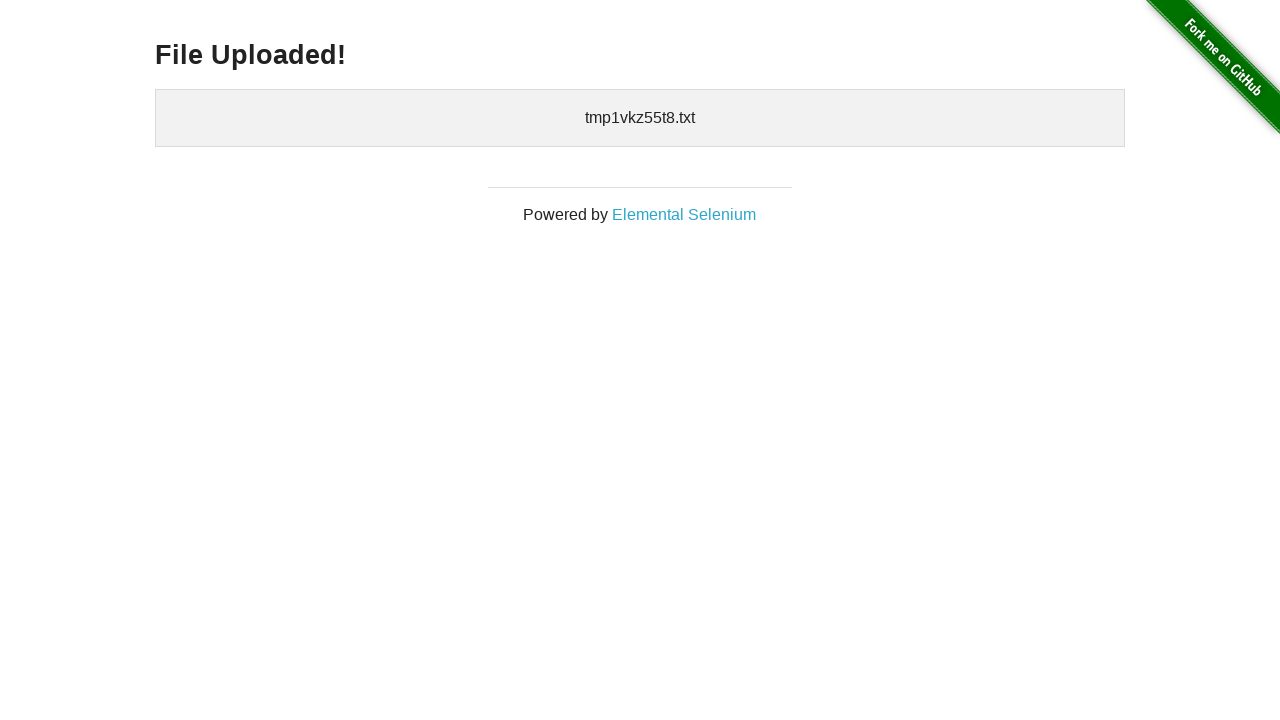

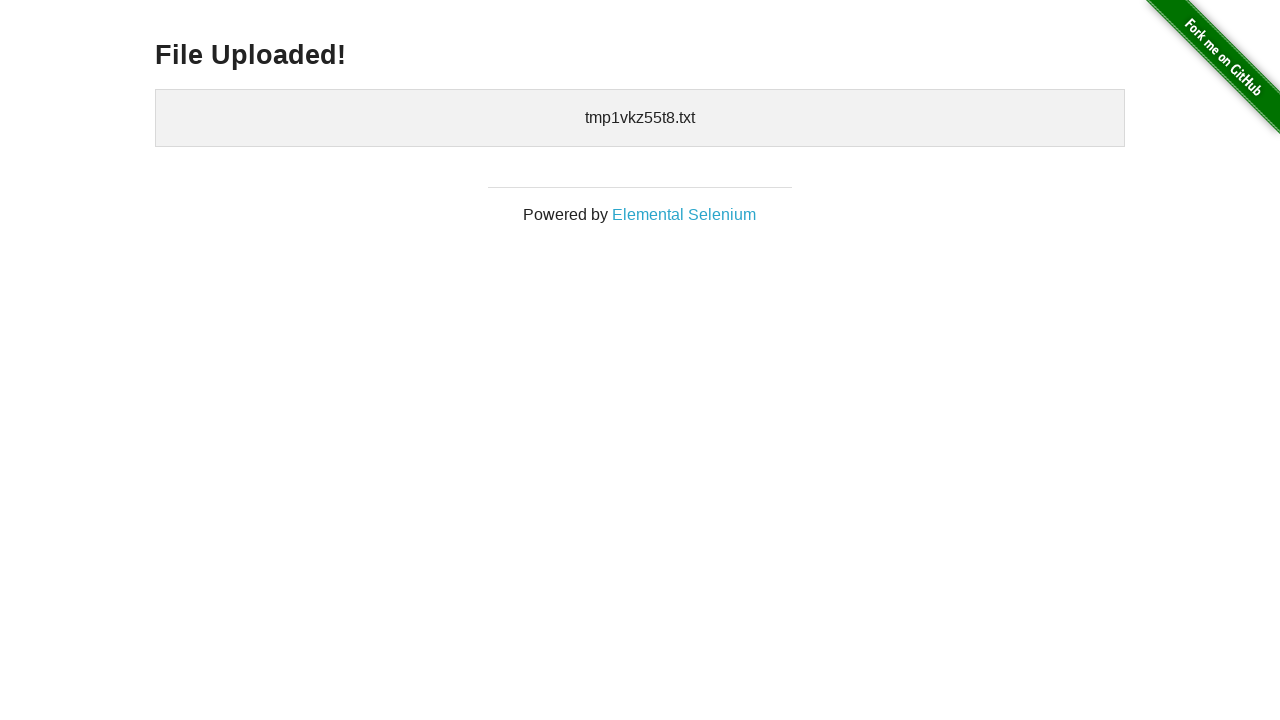